Tests window handling with event listeners by clicking a link twice to open popup windows and verifying the new windows have the expected URL and heading text.

Starting URL: https://the-internet.herokuapp.com/windows

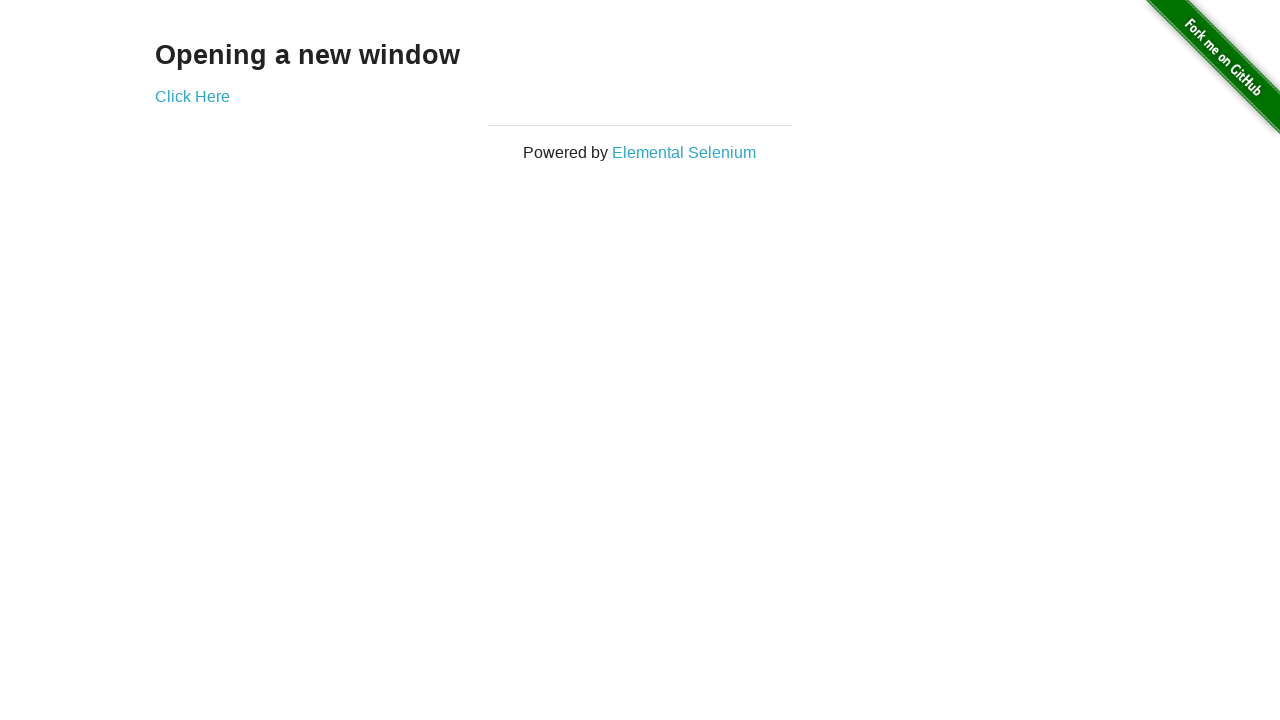

Registered popup event listener
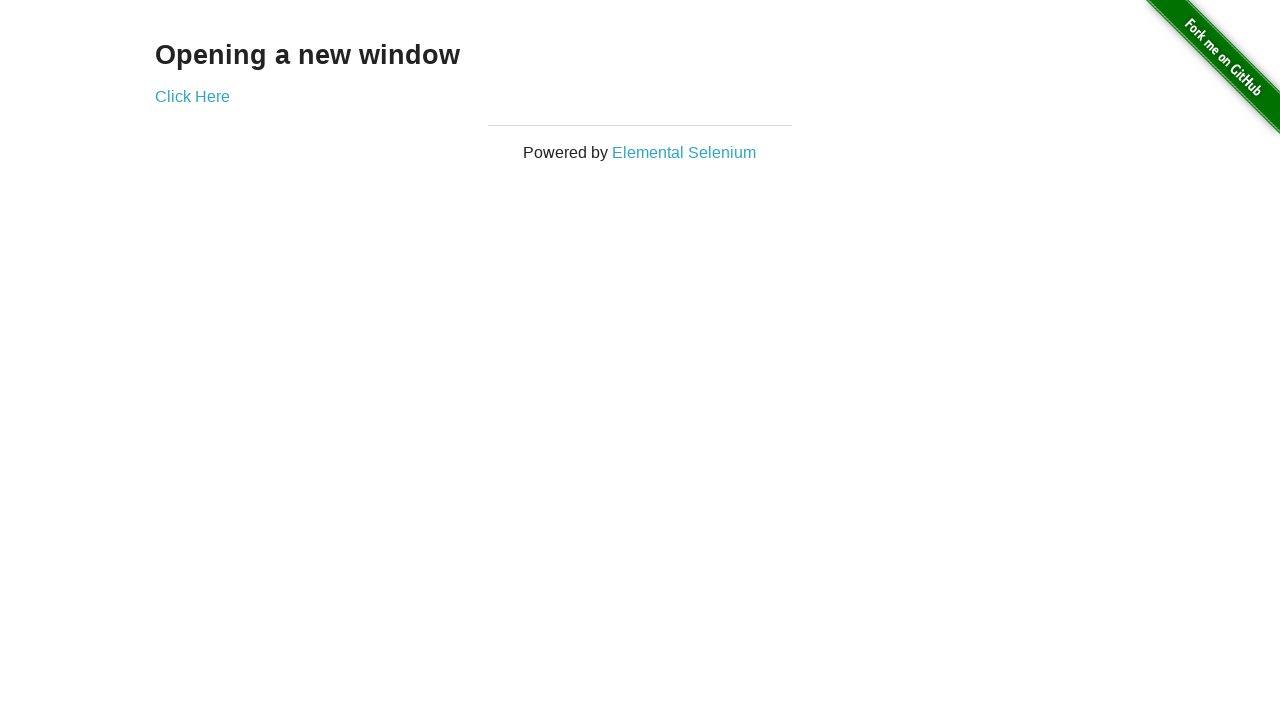

Verified popup heading contains 'New Window' at (192, 96) on internal:role=link[name="Click Here"i]
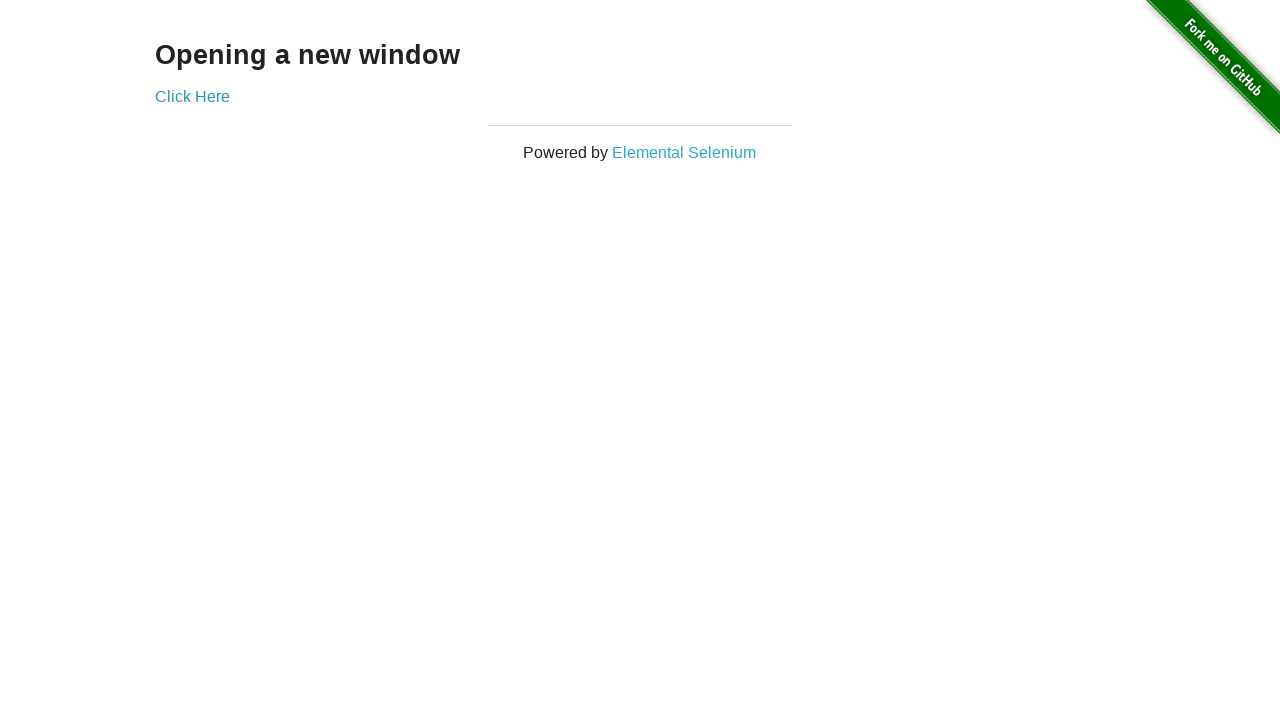

Verified popup heading contains 'New Window'
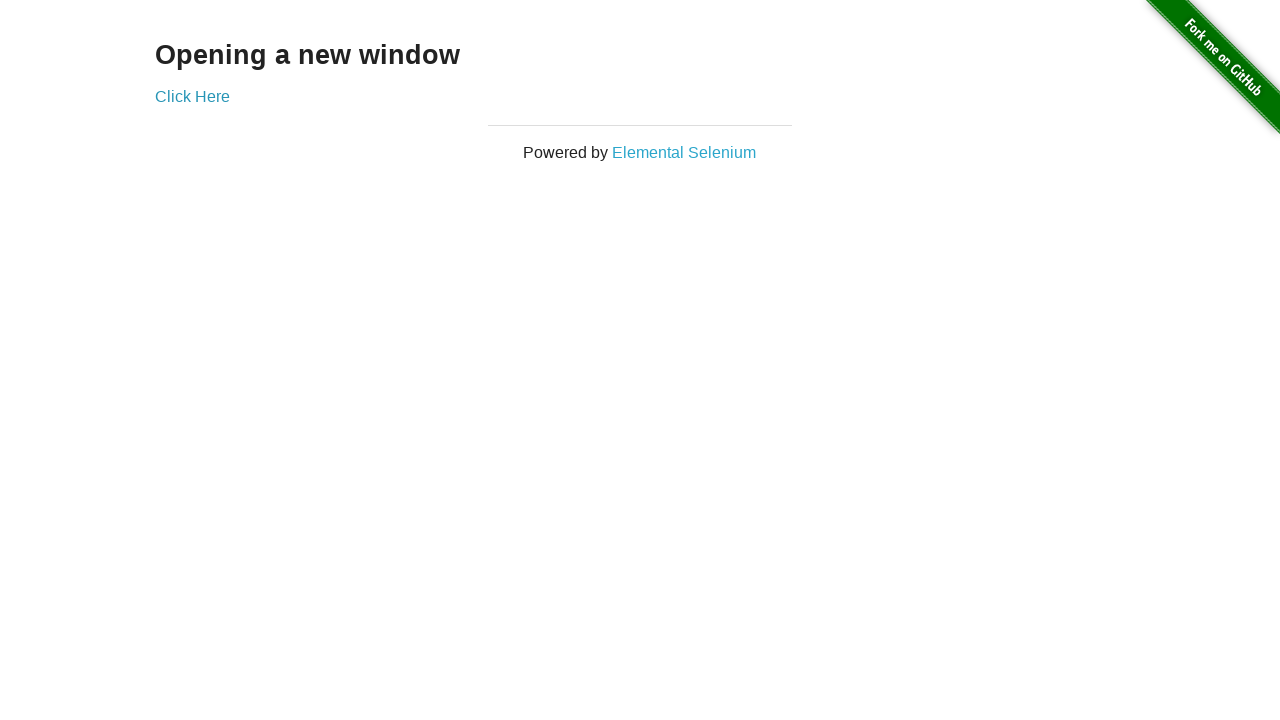

Waited 1000ms for popups to be fully handled at (192, 96) on internal:role=link[name="Click Here"i]
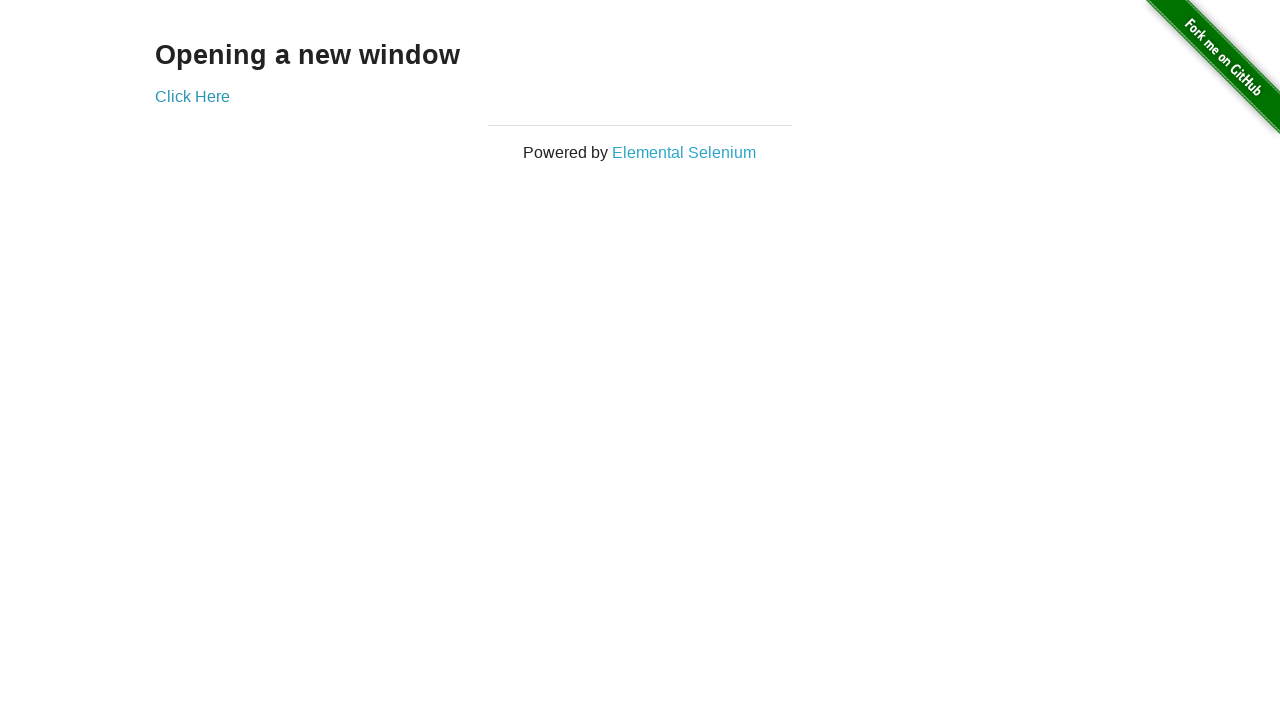

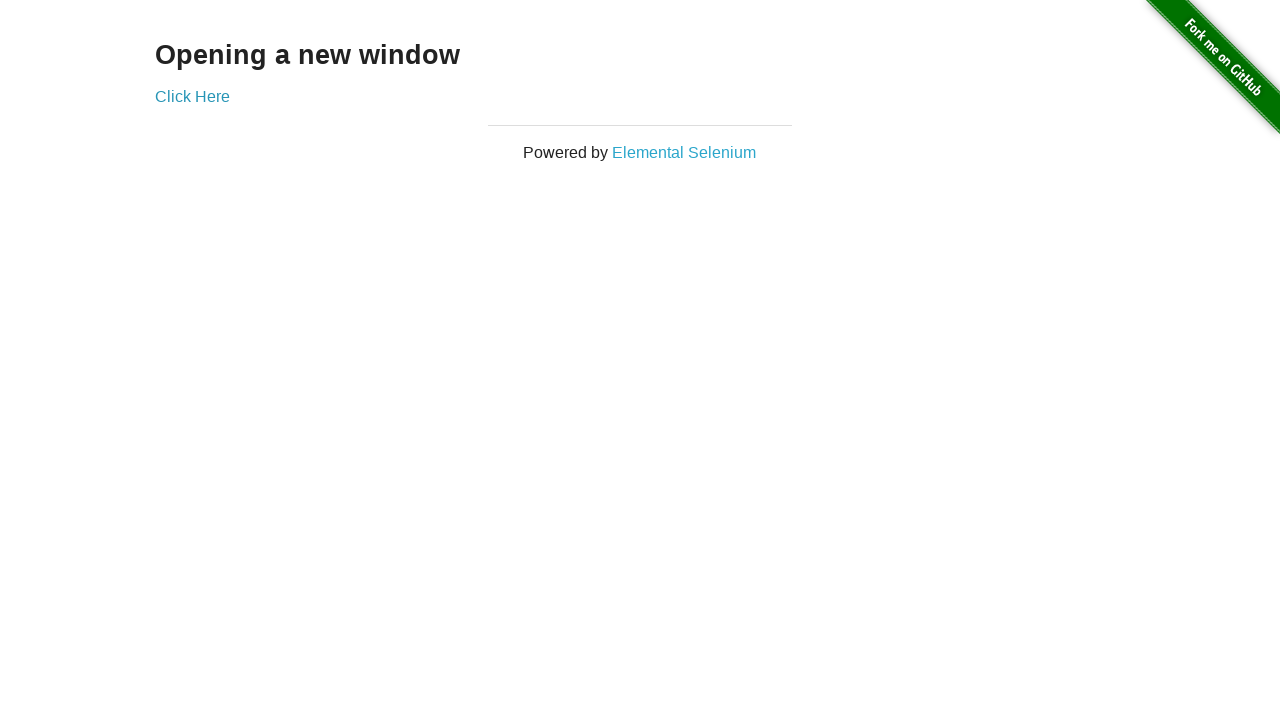